Tests the dynamic controls page by clicking the Enable button, waiting for the loading bar to disappear, and verifying the input box is enabled and message is displayed

Starting URL: https://practice.cydeo.com/dynamic_controls

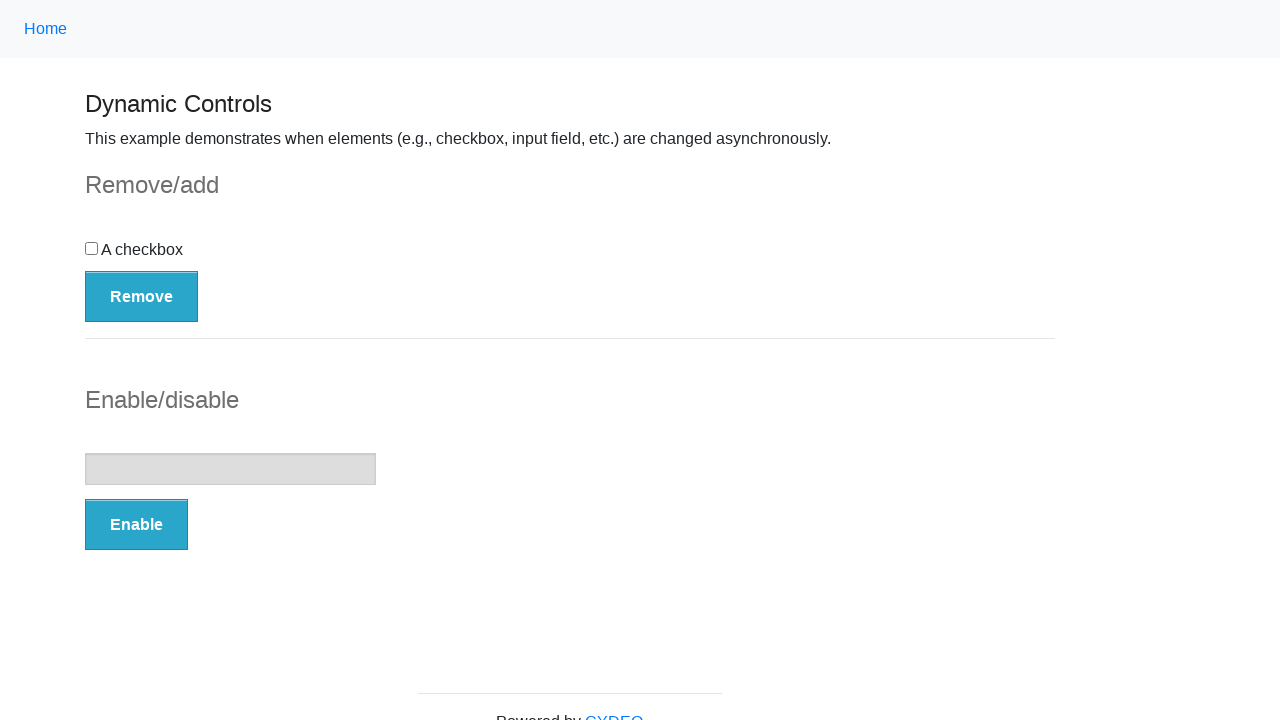

Navigated to dynamic controls practice page
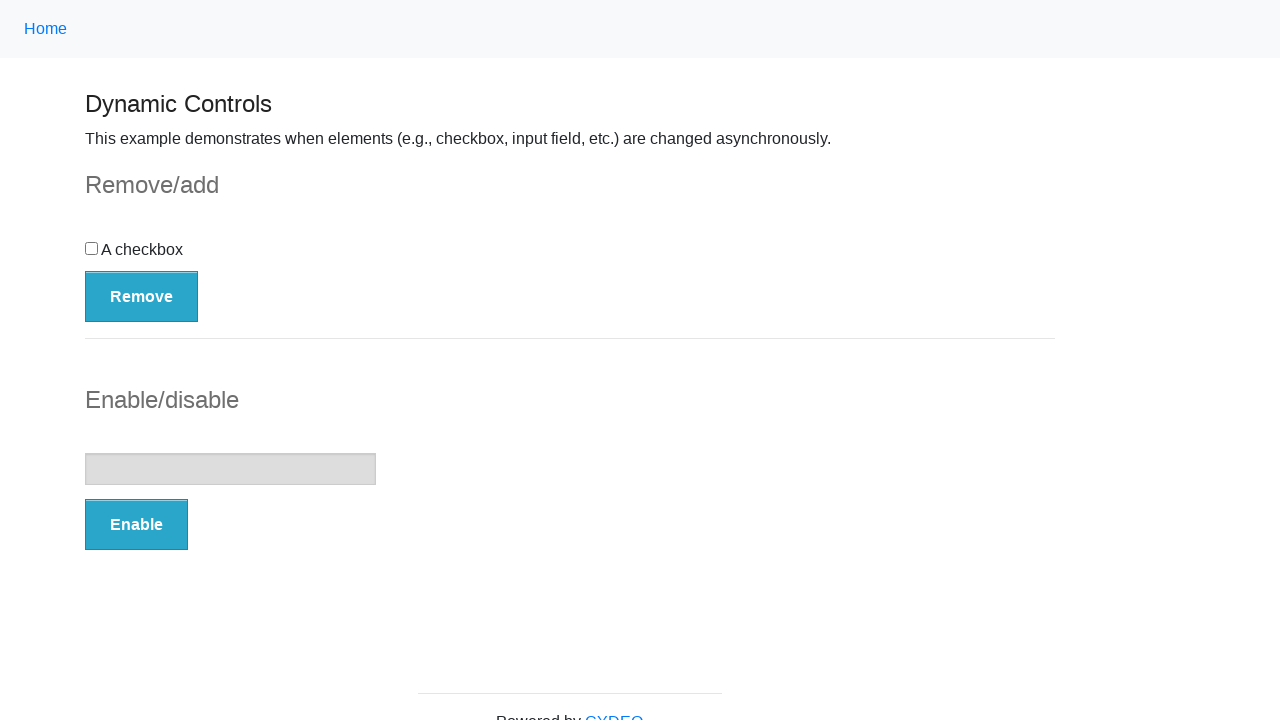

Clicked the Enable button at (136, 525) on button:has-text('Enable')
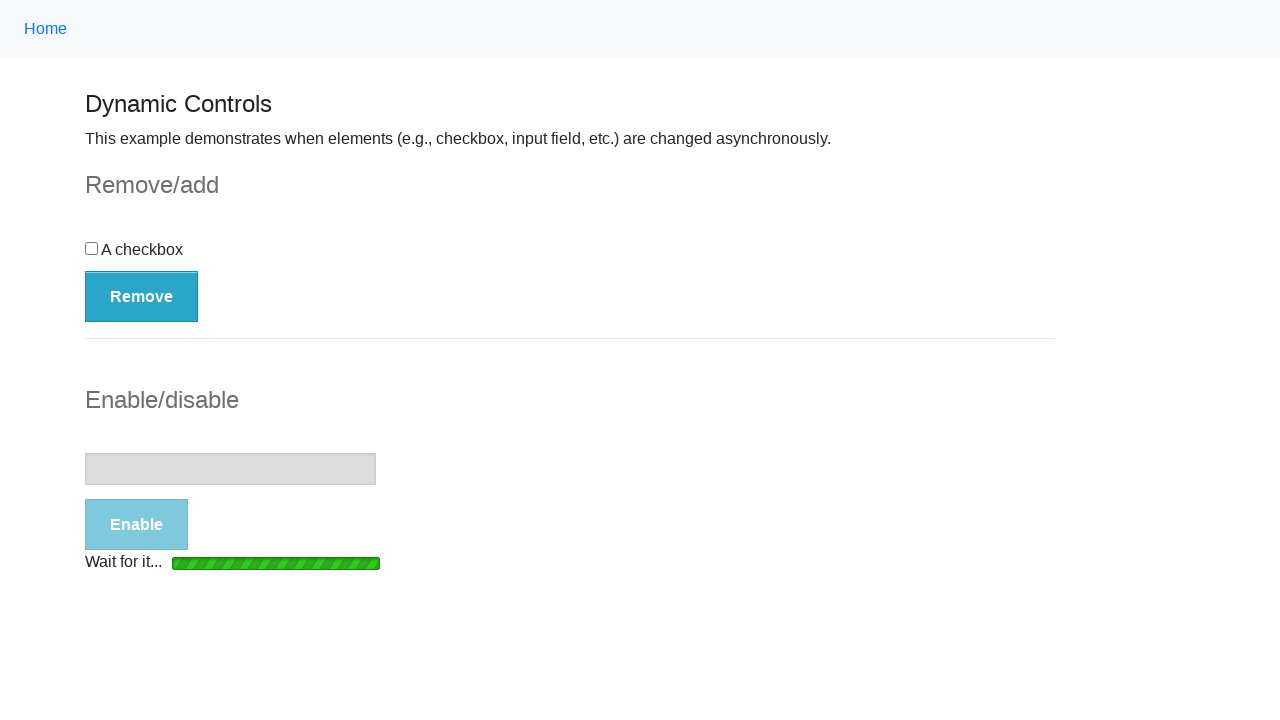

Loading bar disappeared
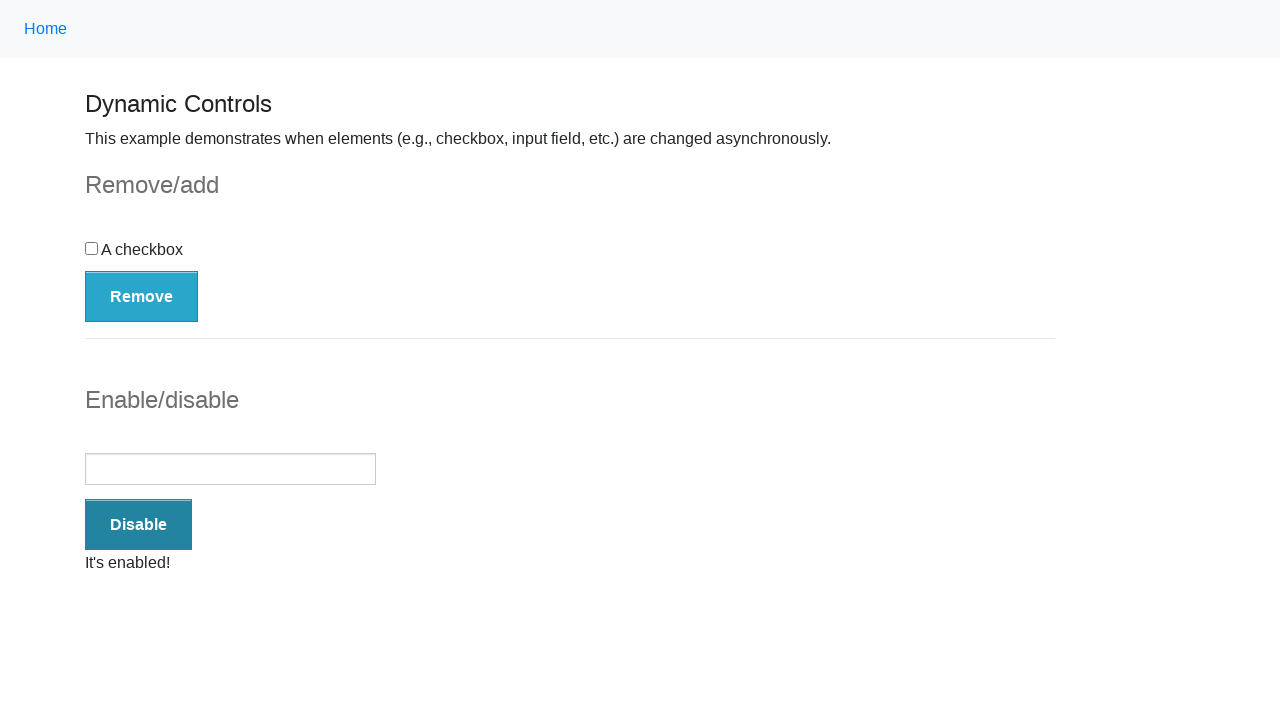

Verified input box is enabled
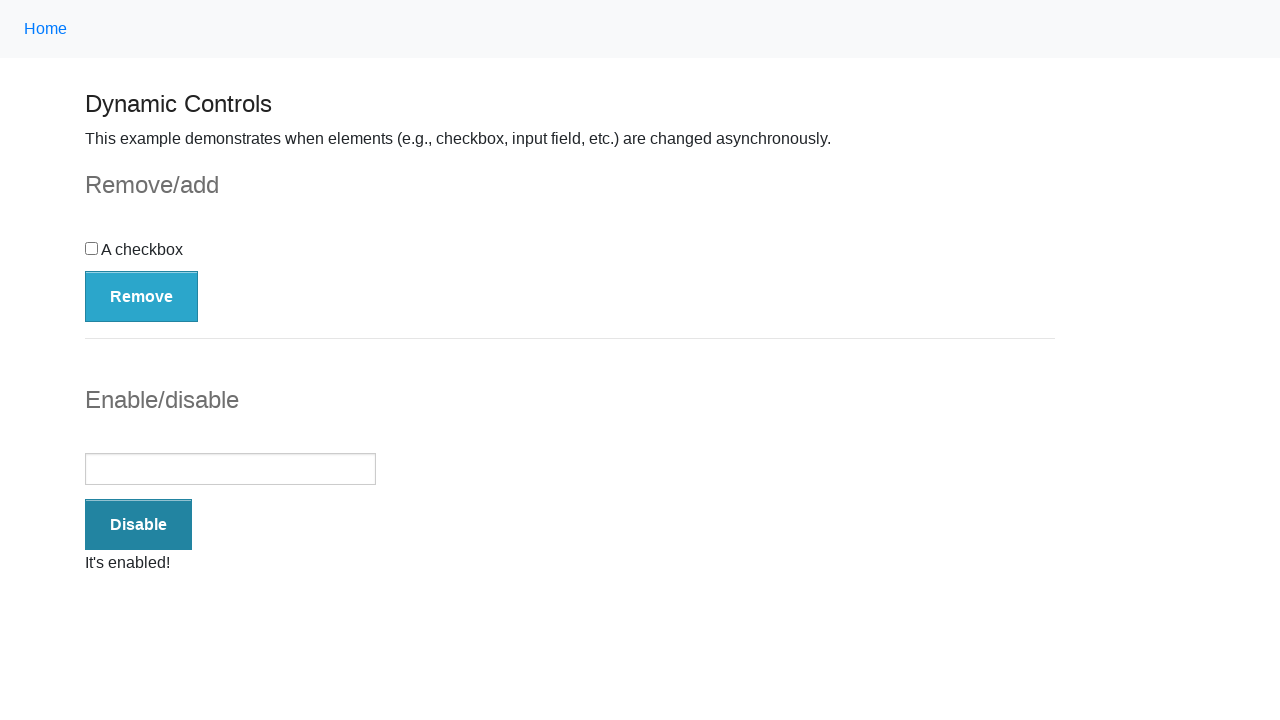

Verified message is visible
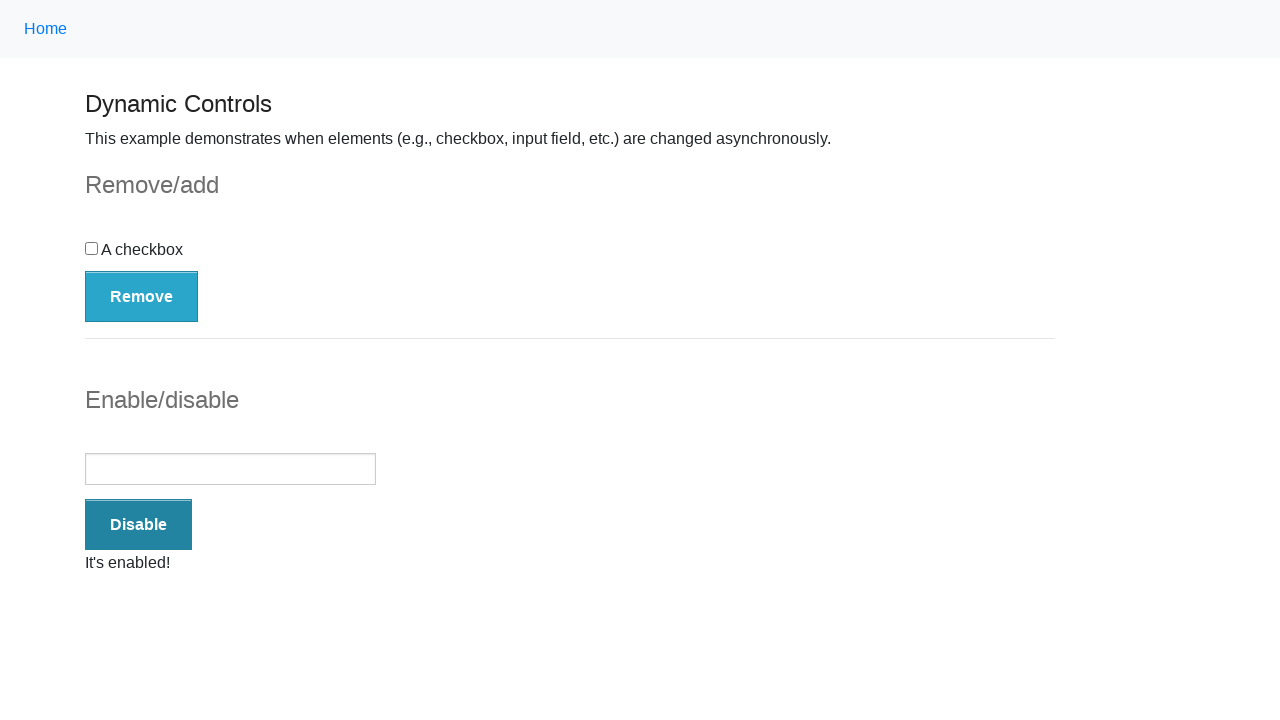

Verified message contains 'It's enabled!' text
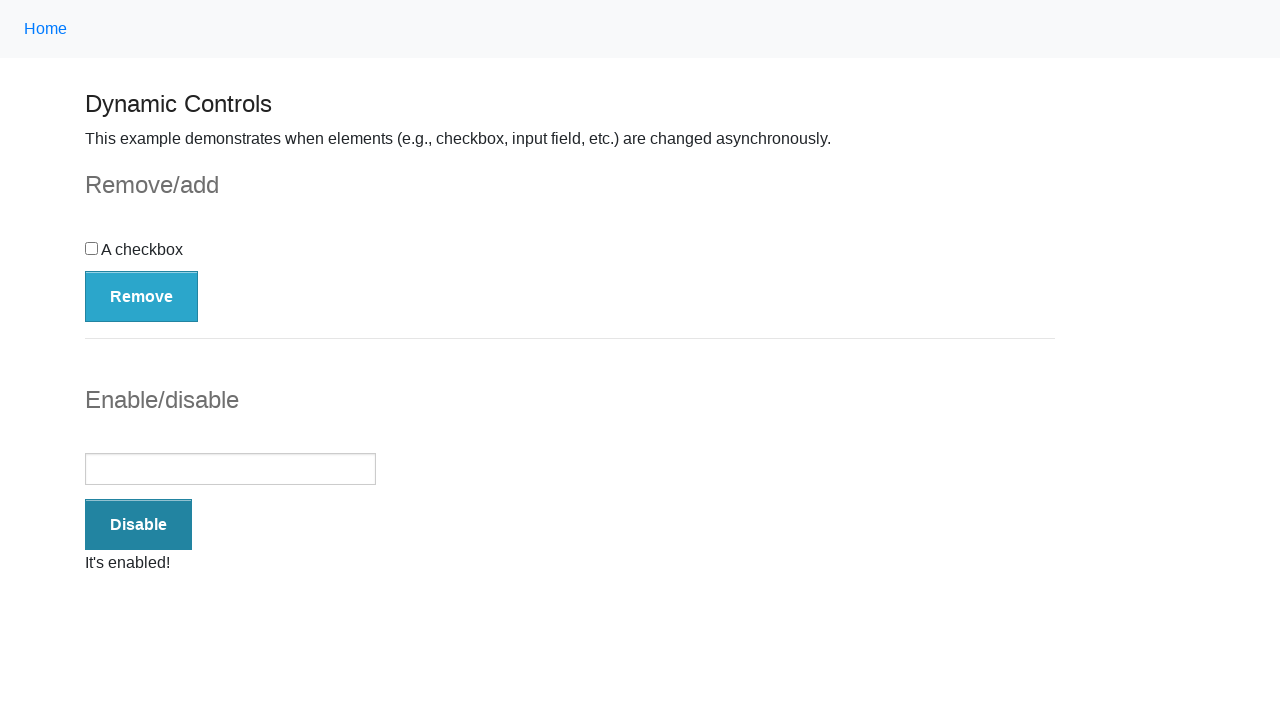

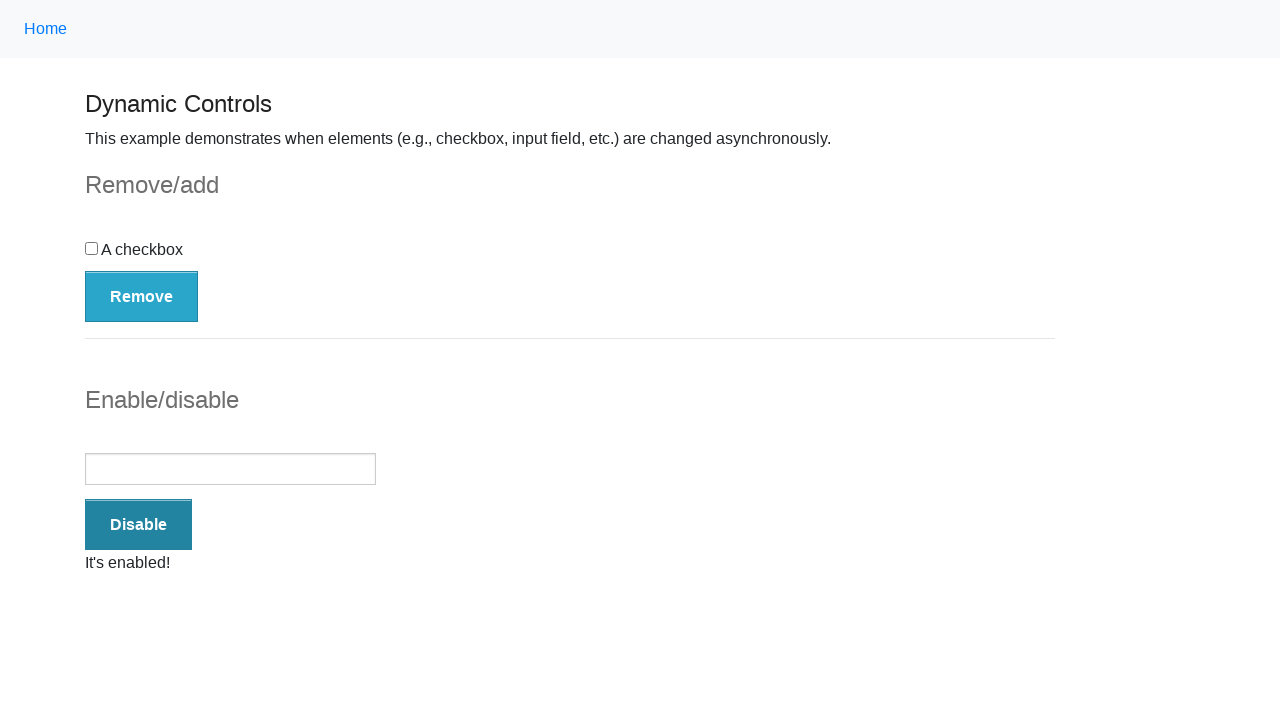